Waits for a price to reach $100, then clicks a button and solves a mathematical challenge by calculating and submitting the result

Starting URL: http://suninjuly.github.io/explicit_wait2.html

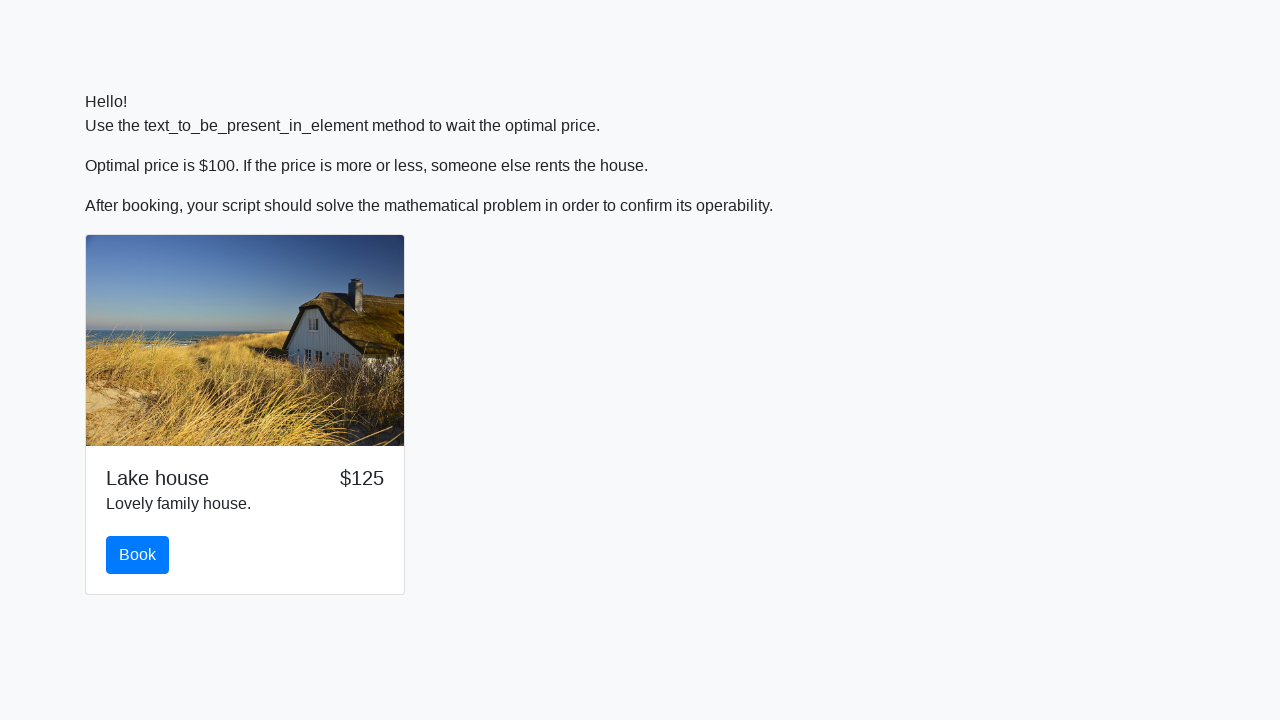

Waited for price to reach $100
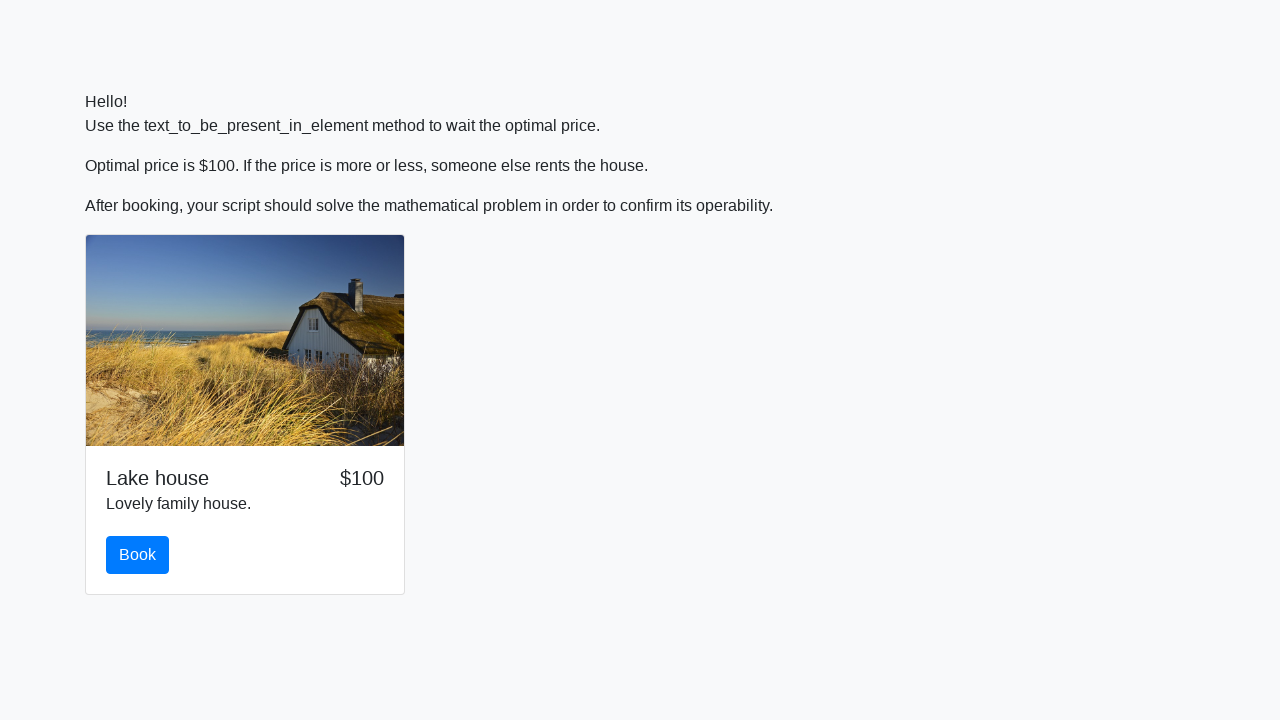

Clicked the book button at (138, 555) on button
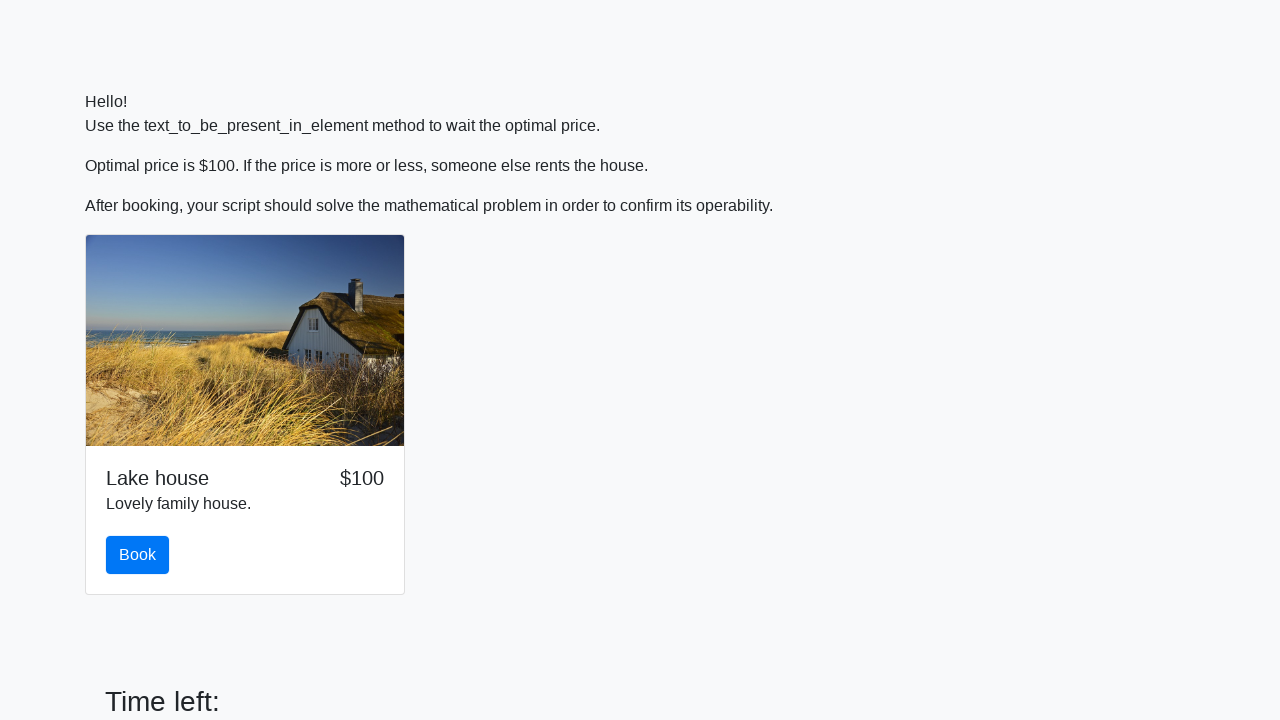

Retrieved input value for calculation
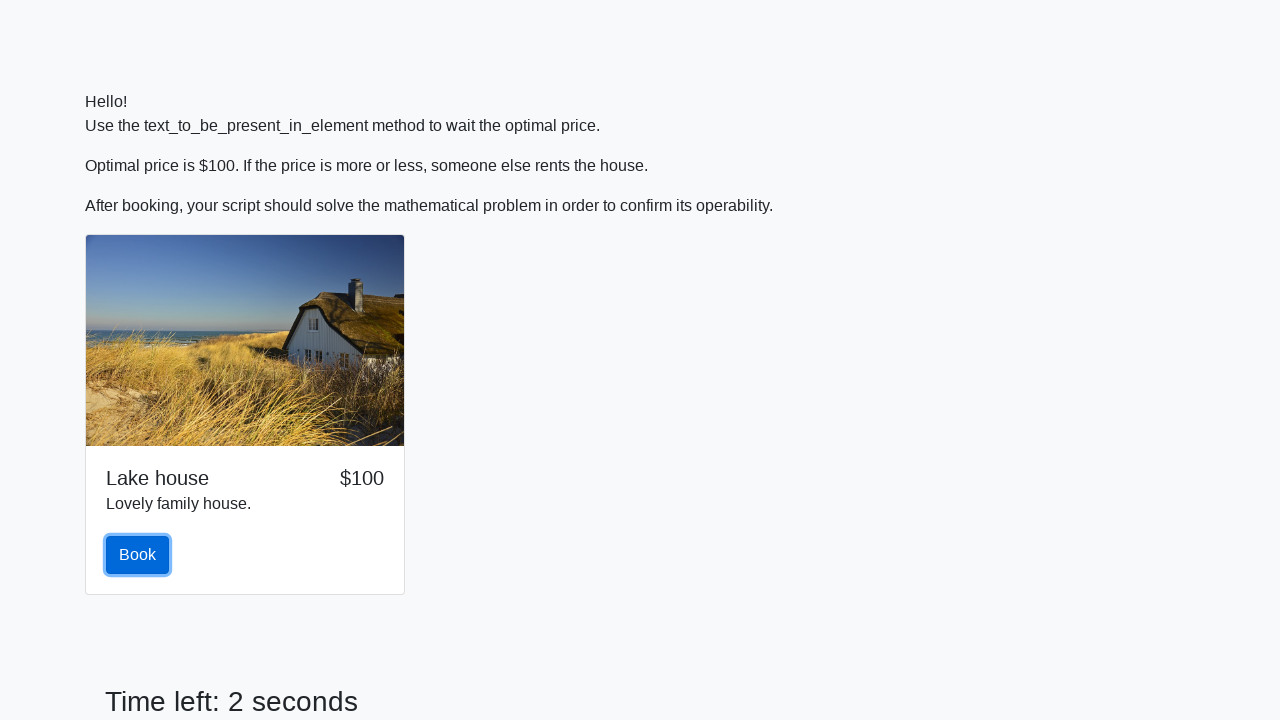

Calculated mathematical result using logarithm and sine functions
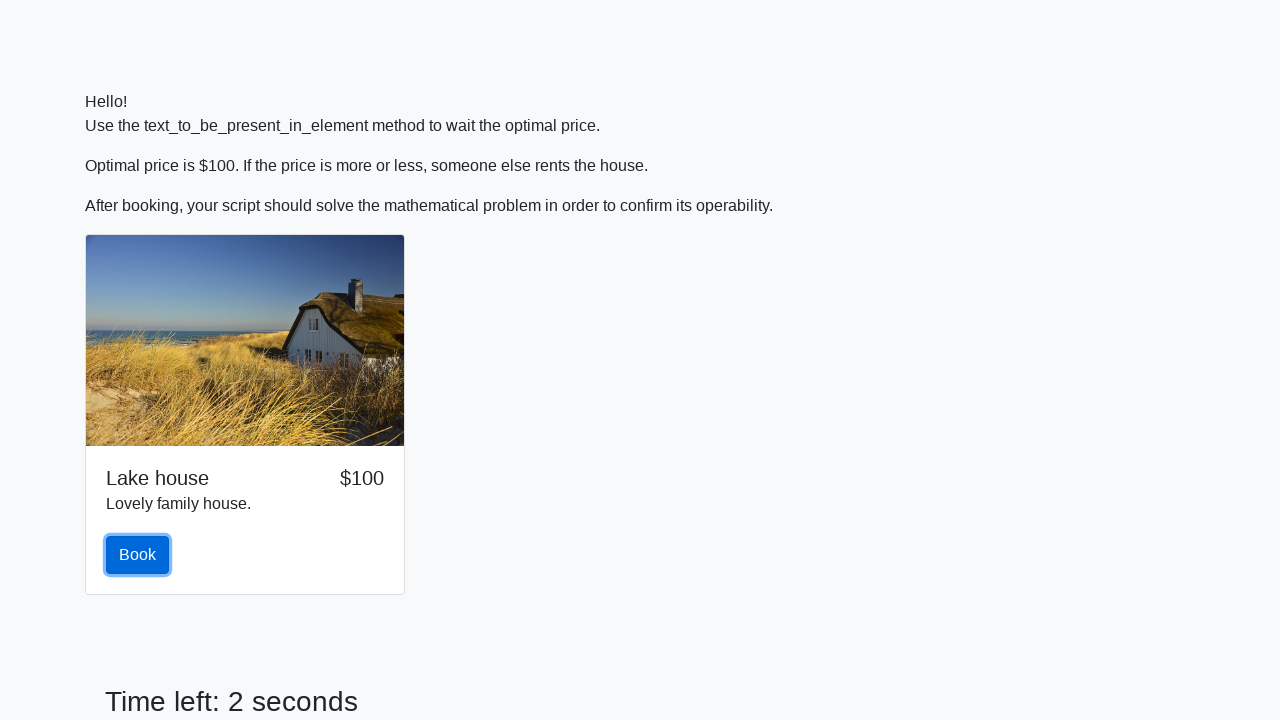

Filled answer field with calculated result on #answer
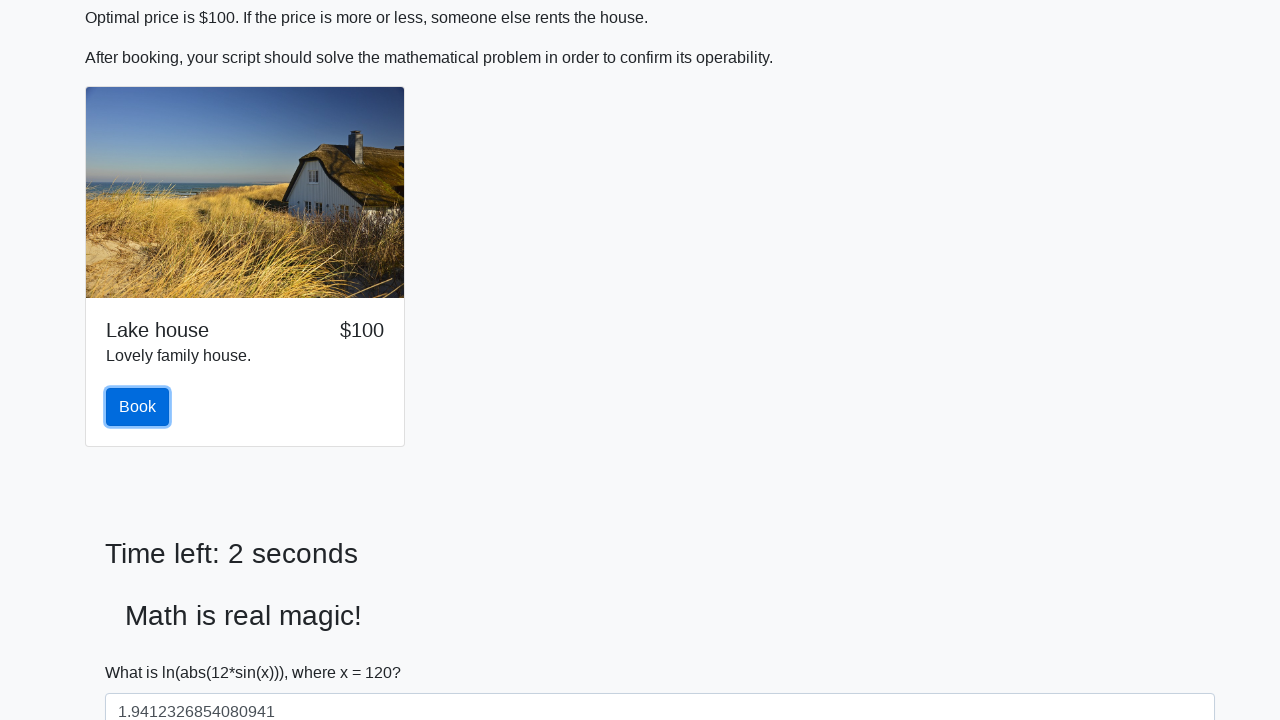

Clicked solve button to submit the answer at (143, 651) on #solve
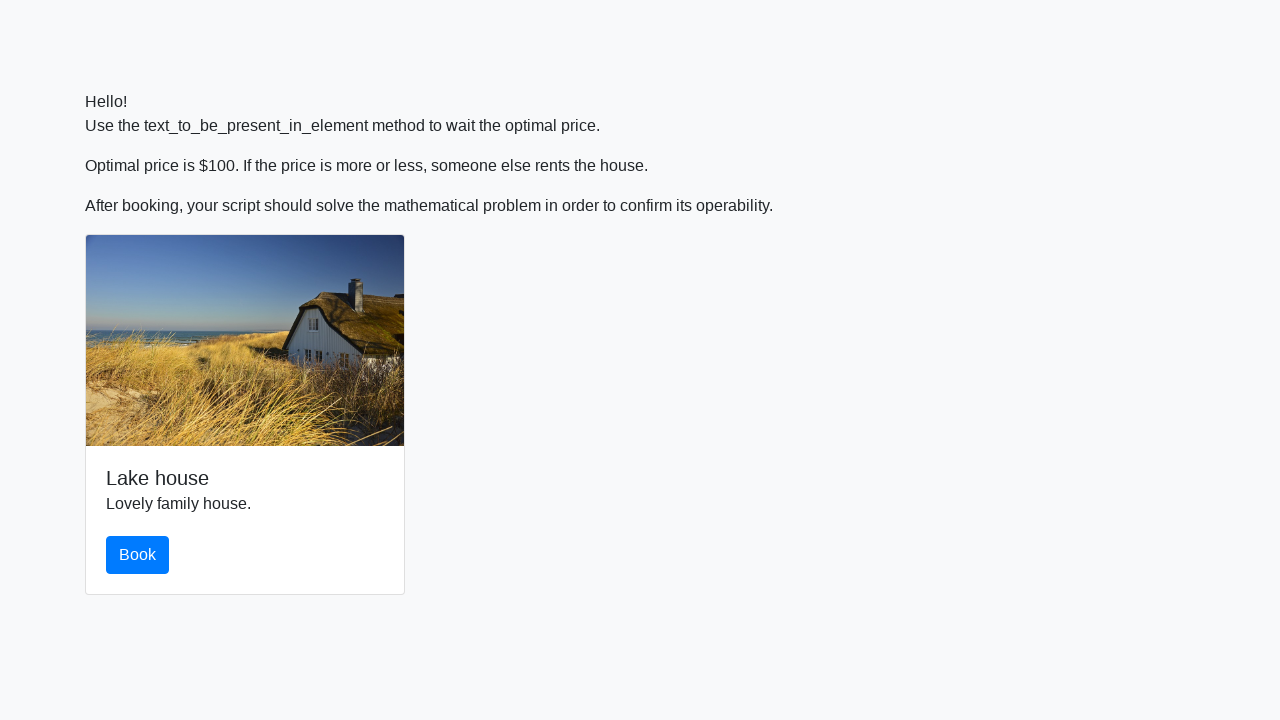

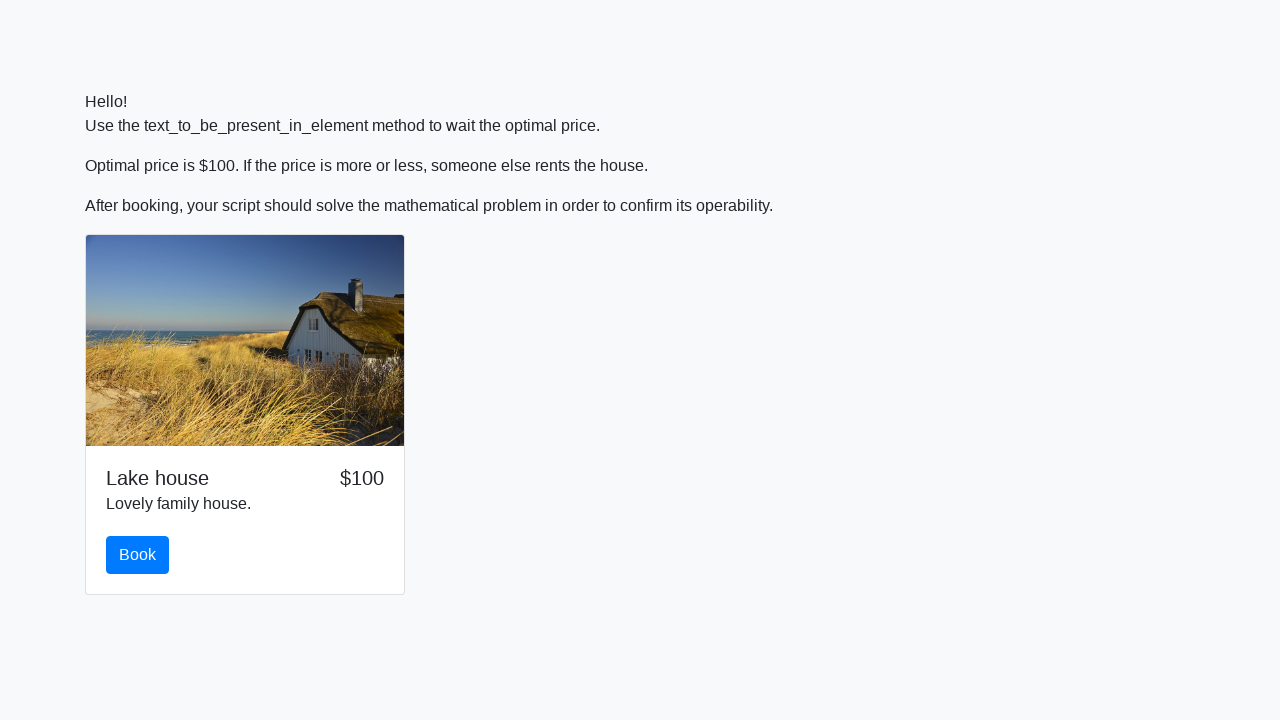